Tests dropdown selection functionality by selecting options using different methods: by visible text, by value, and by index, then submitting with Enter key.

Starting URL: https://grotechminds.com/dropdown/

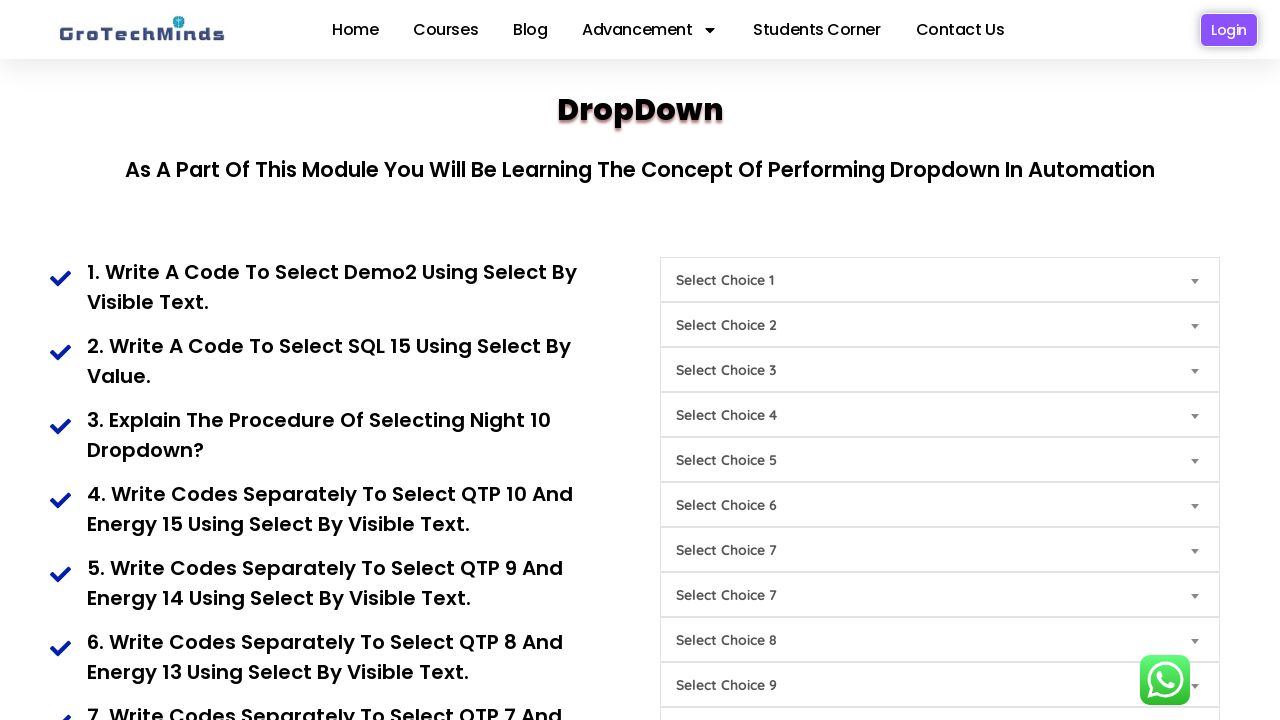

Waited for dropdown selector to be available
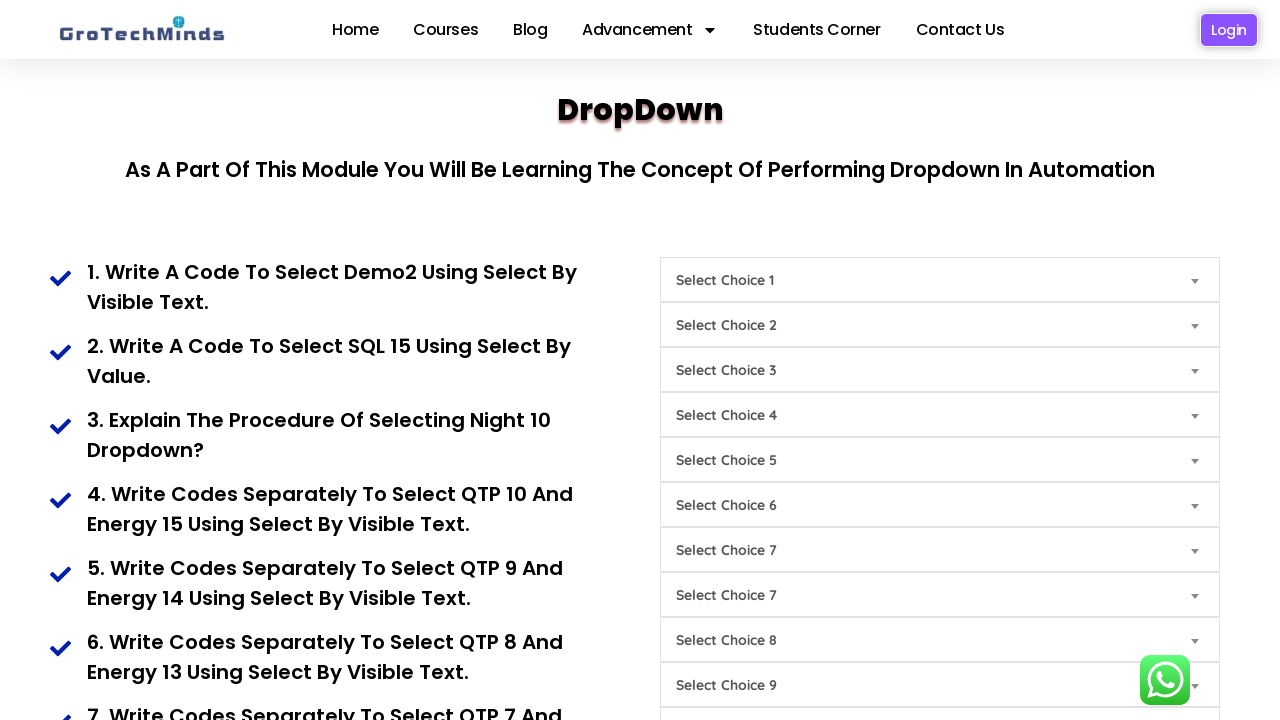

Selected dropdown option by visible text 'Demo2' on select.form-select.Choice1
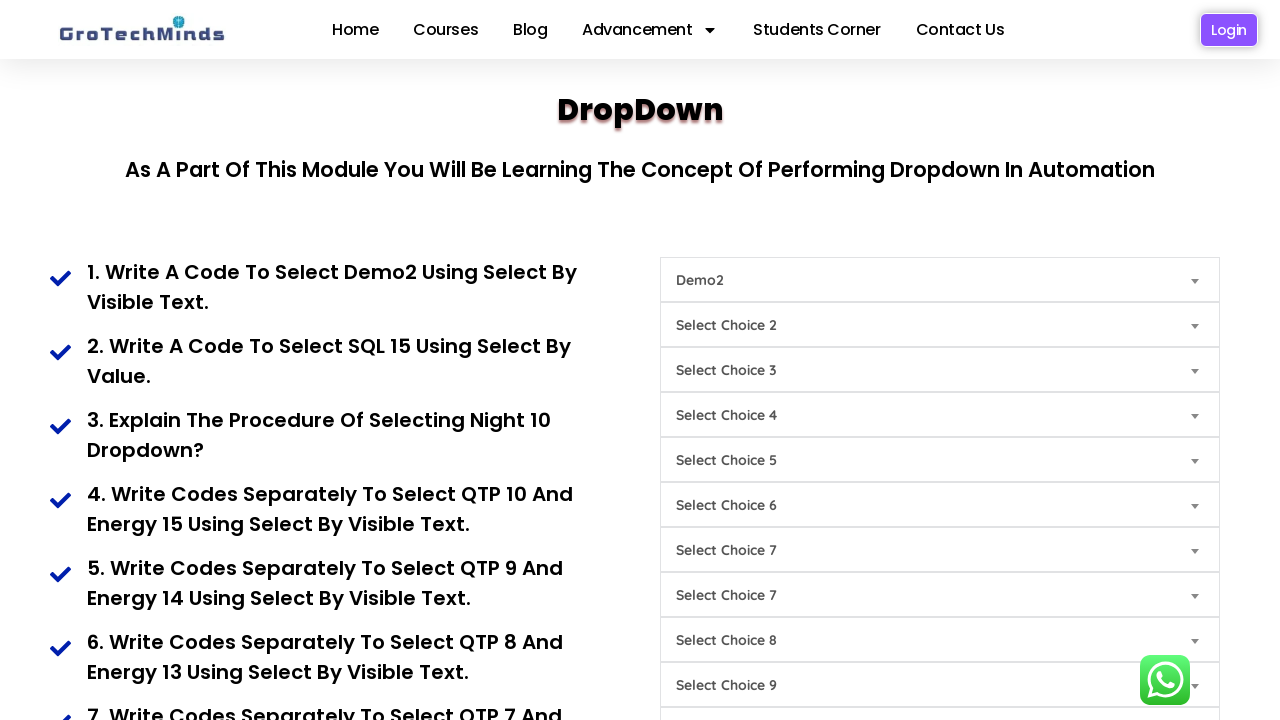

Selected dropdown option by value 'Demo5' on select.form-select.Choice1
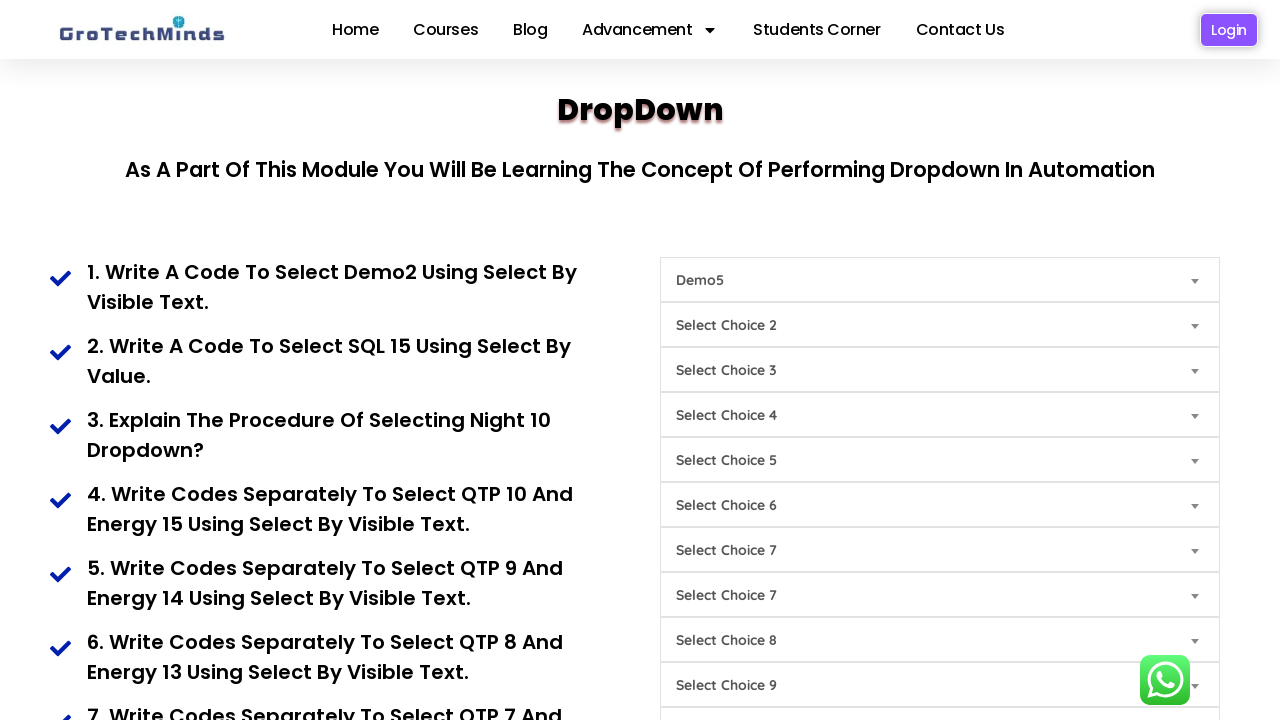

Selected dropdown option by index 8 on select.form-select.Choice1
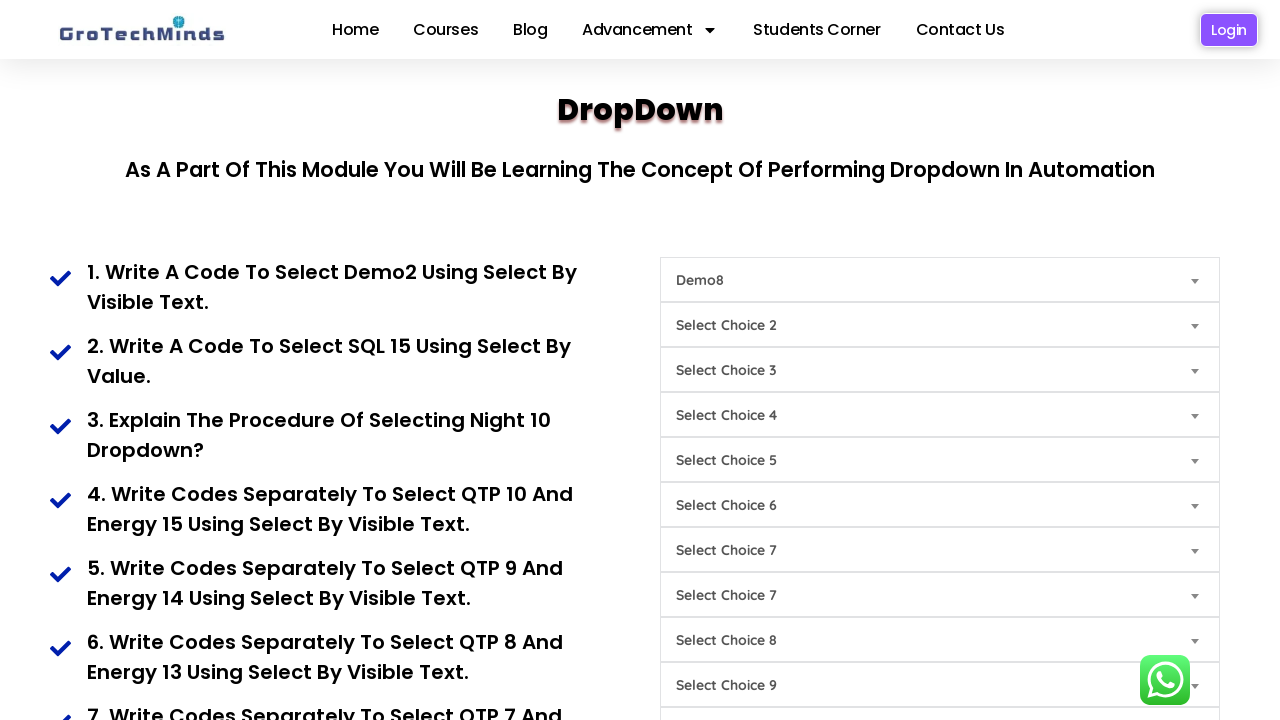

Pressed Enter key on dropdown to submit selection on select.form-select.Choice1
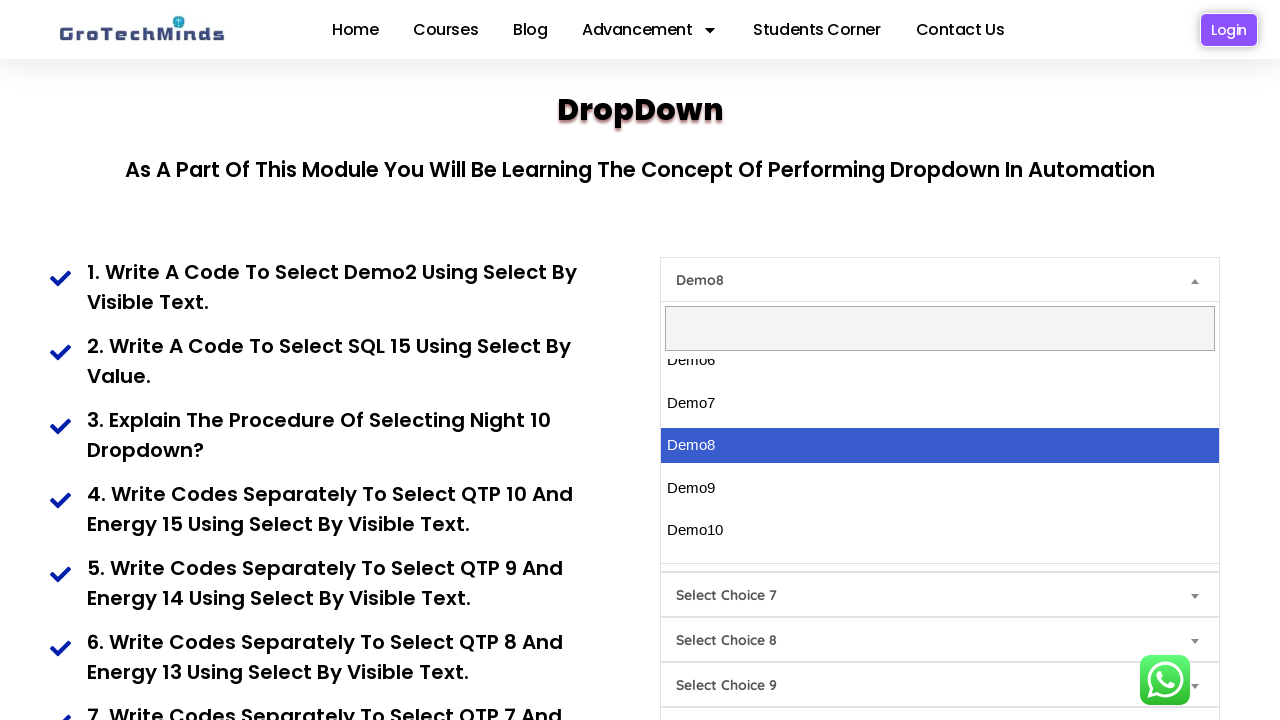

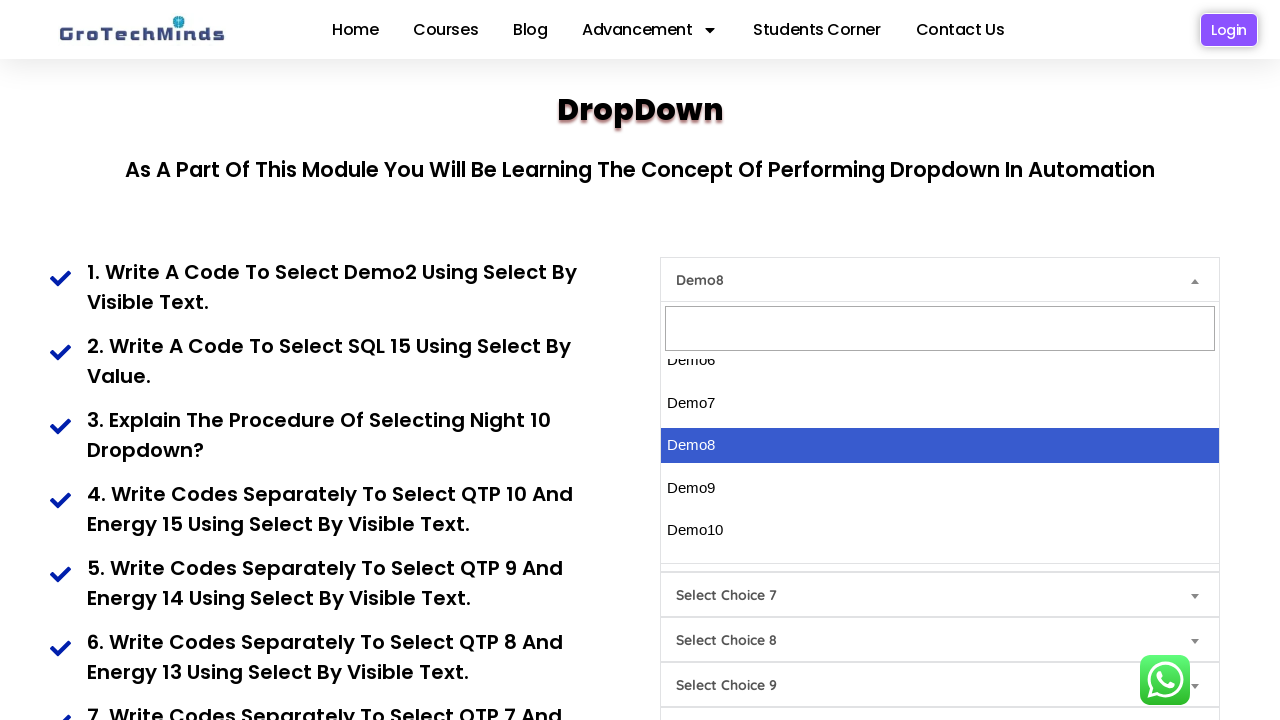